Tests navigating to the checkout page from the basket

Starting URL: https://practice.automationtesting.in

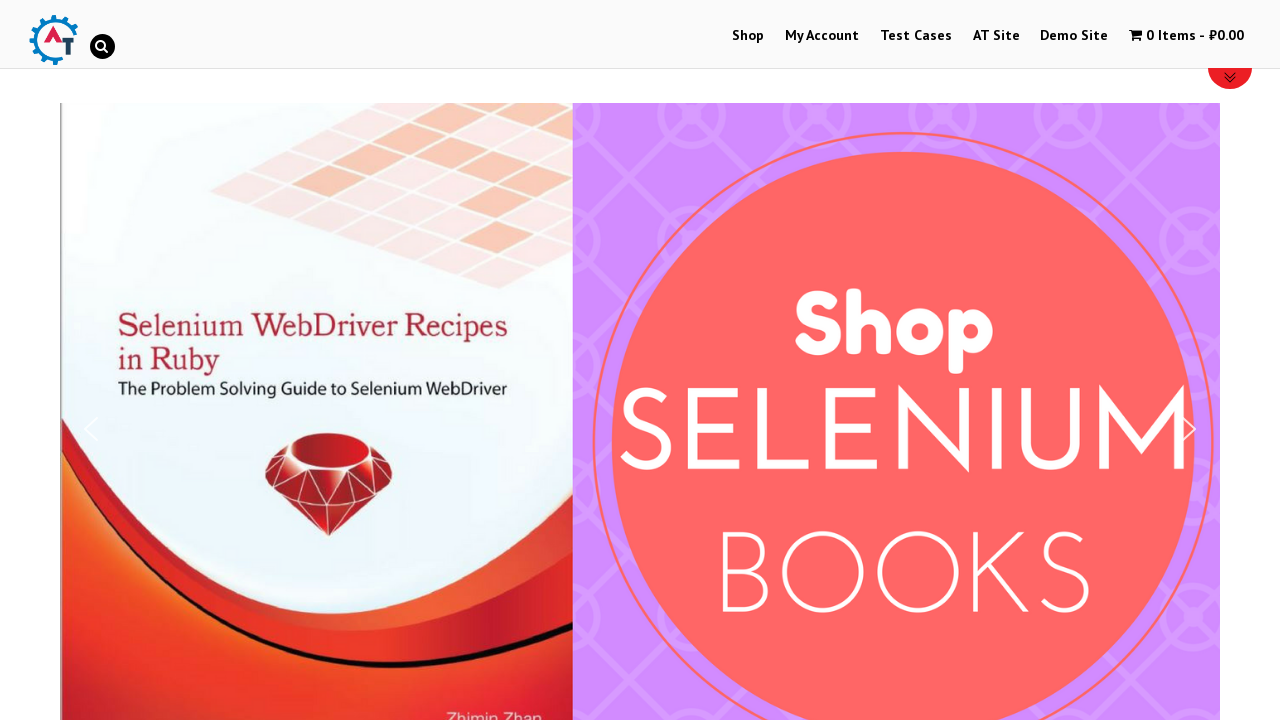

Clicked Shop menu at (748, 36) on text=Shop
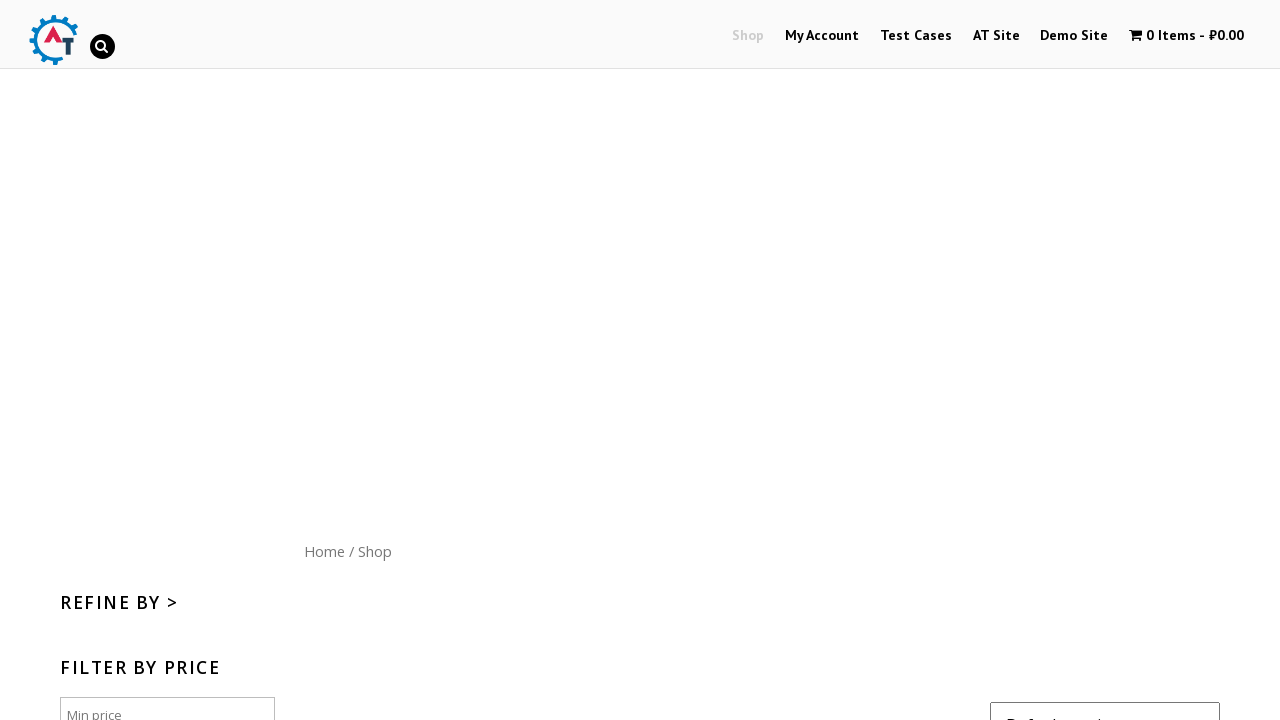

Clicked Home menu at (324, 551) on text=Home
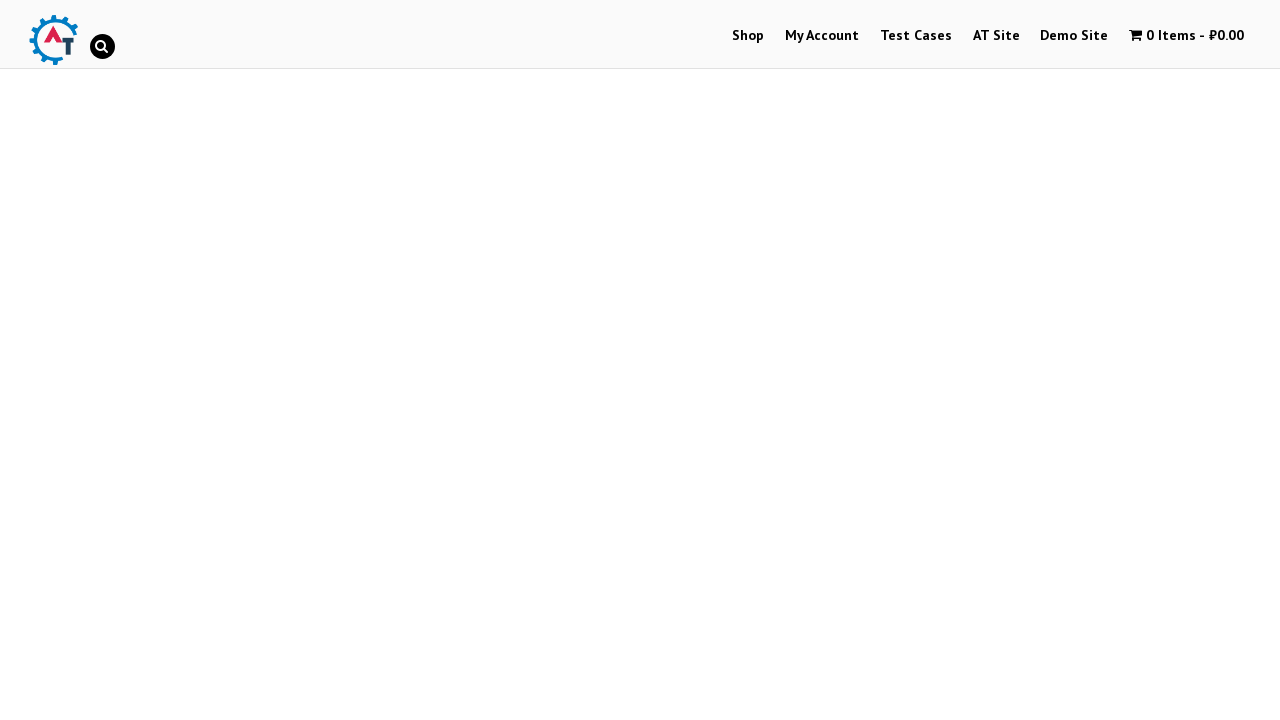

Clicked first product image at (241, 361) on .products .product:first-child img
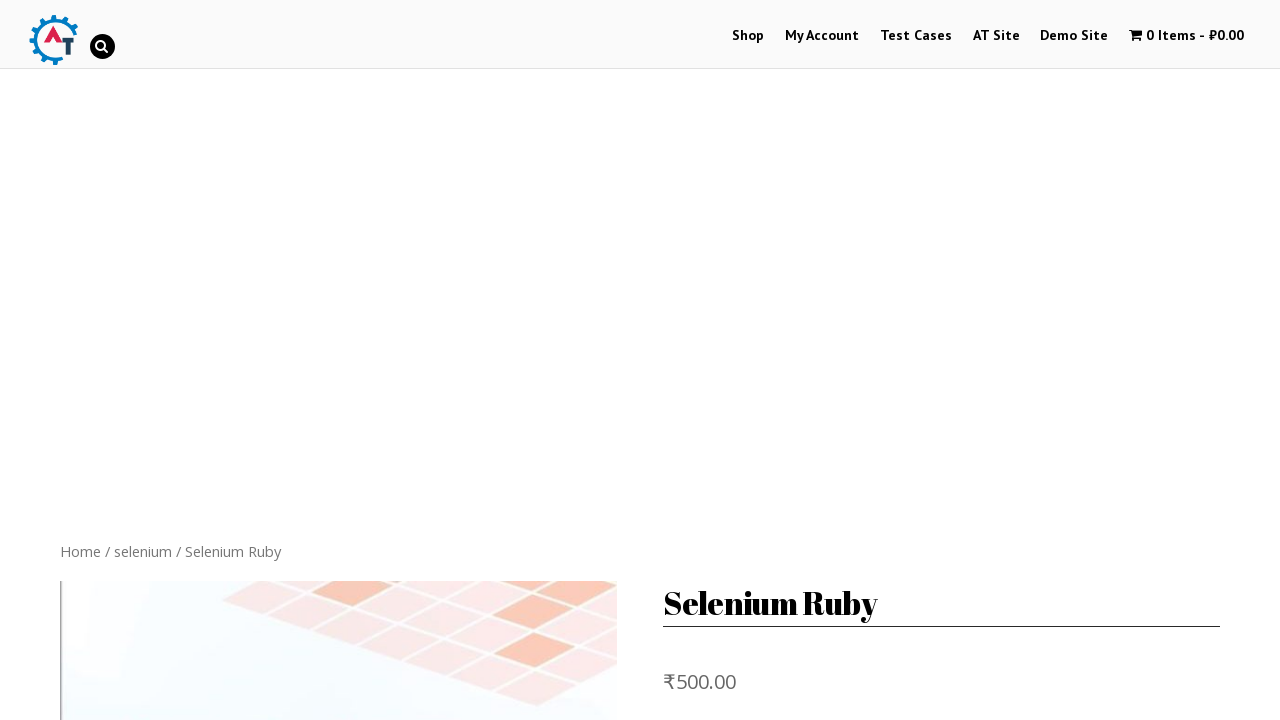

Clicked Add to Basket button at (812, 360) on button.single_add_to_cart_button
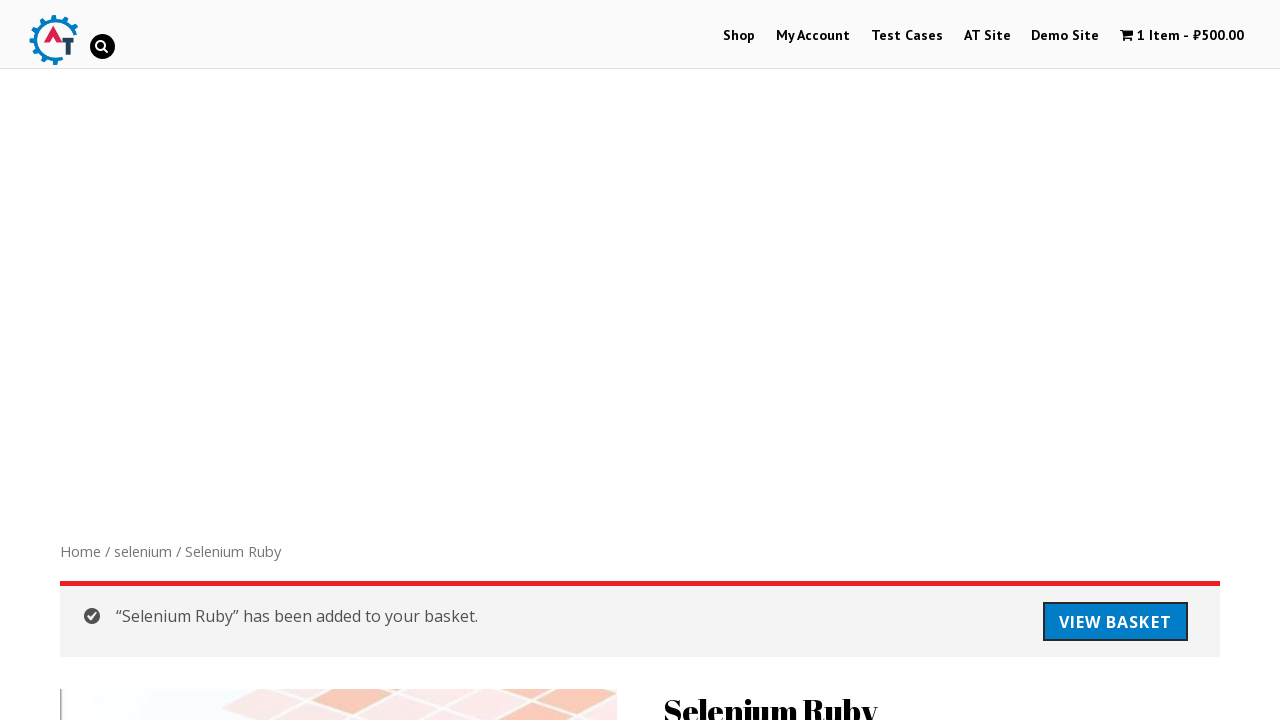

Clicked View Basket link at (1115, 622) on text=View Basket
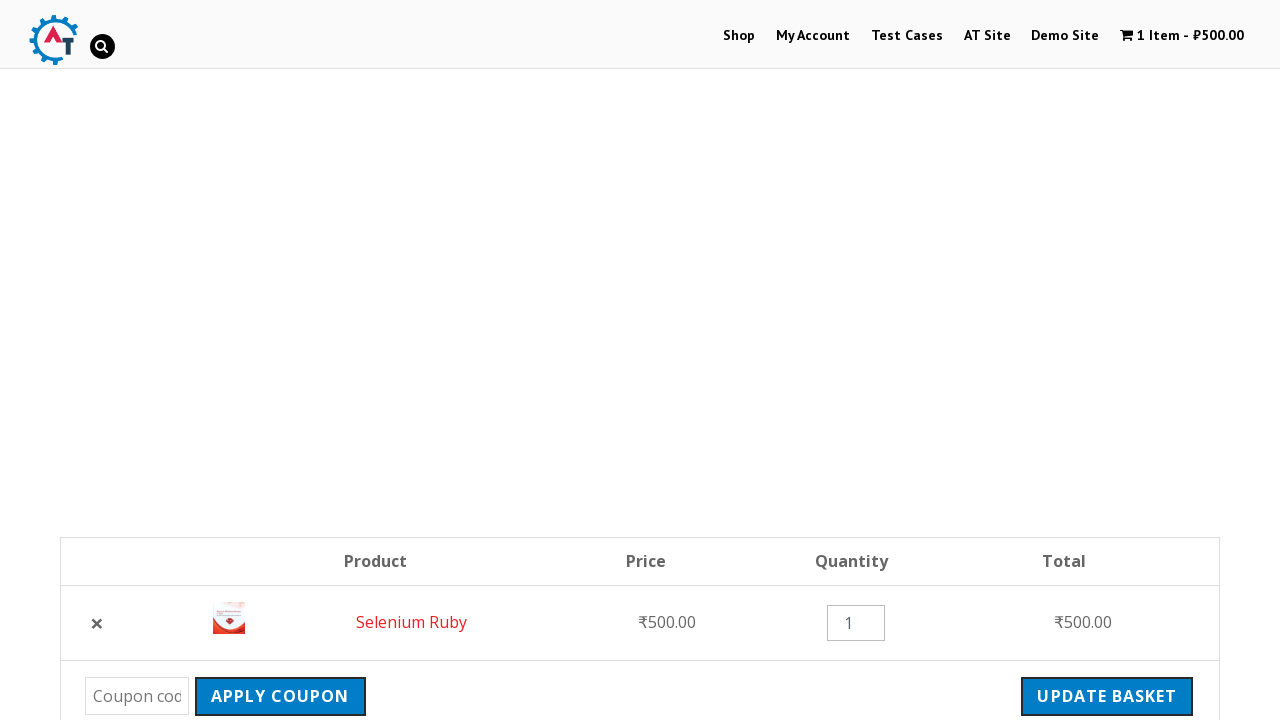

Clicked Proceed to Checkout button at (1098, 360) on a.checkout-button
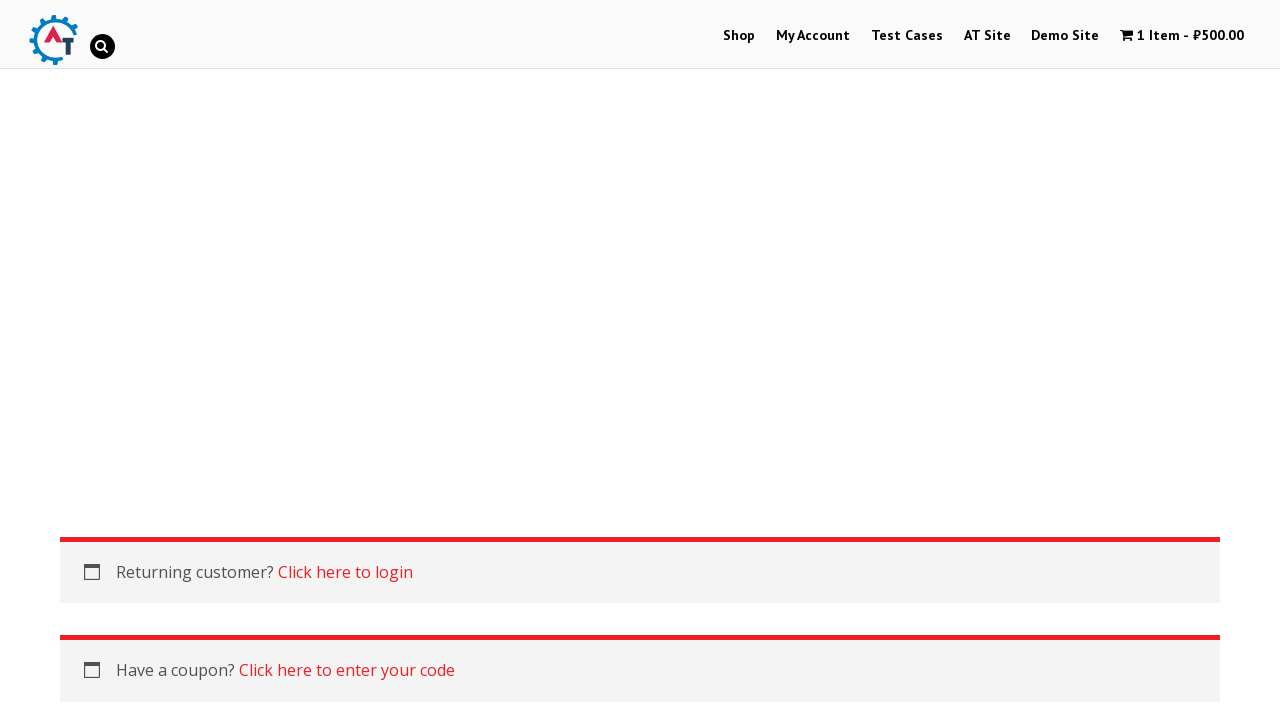

Checkout page loaded with billing fields visible
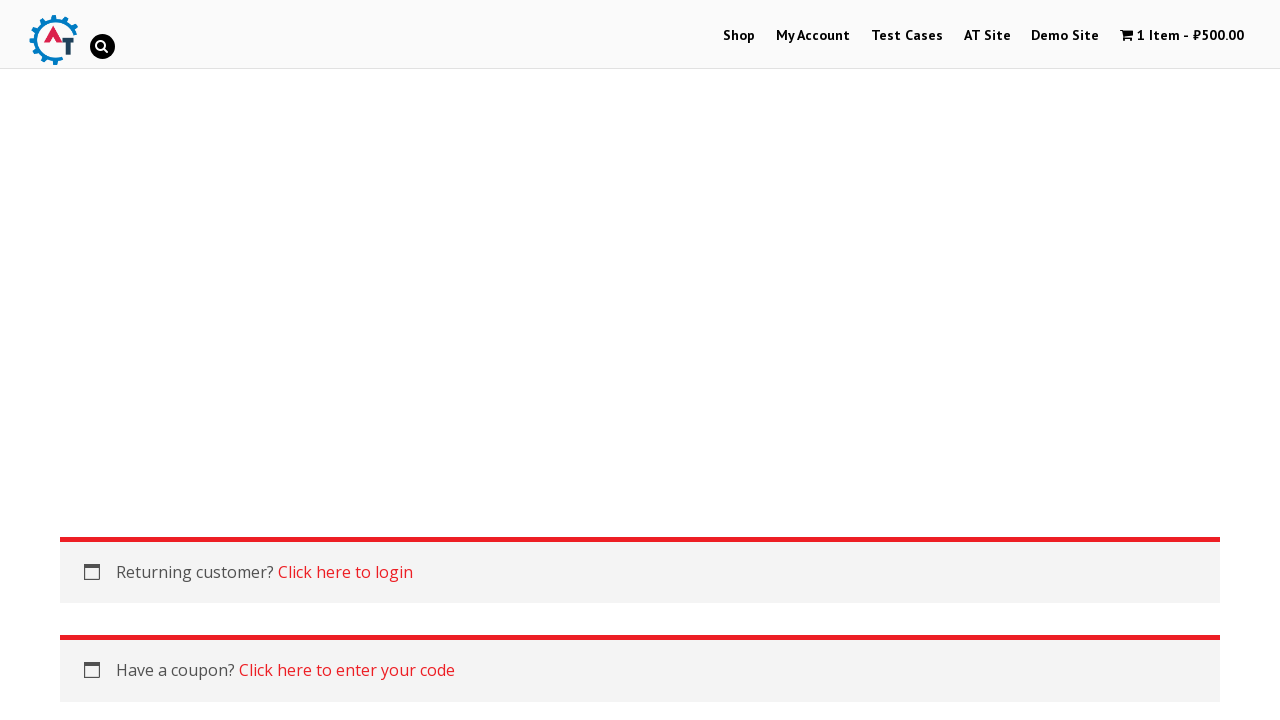

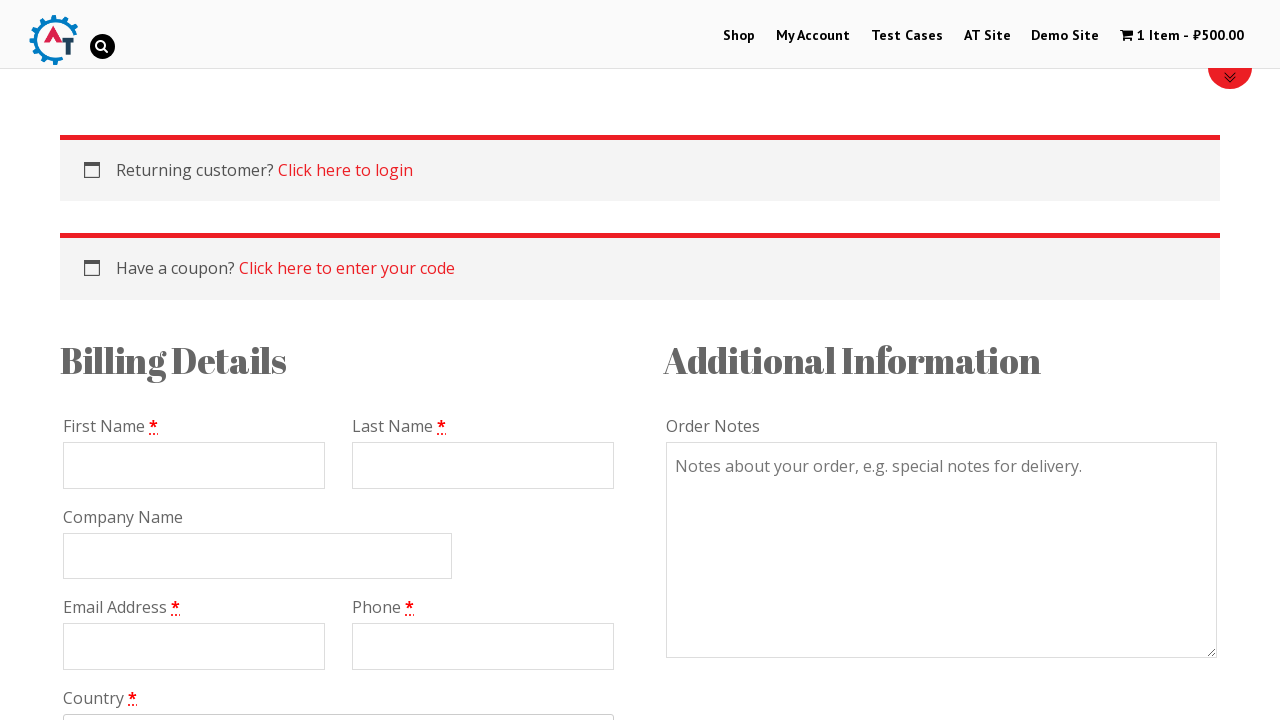